Tests JavaScript delays by clicking Start, waiting for Liftoff text to appear, then clicking Delay button

Starting URL: https://practice-automation.com/

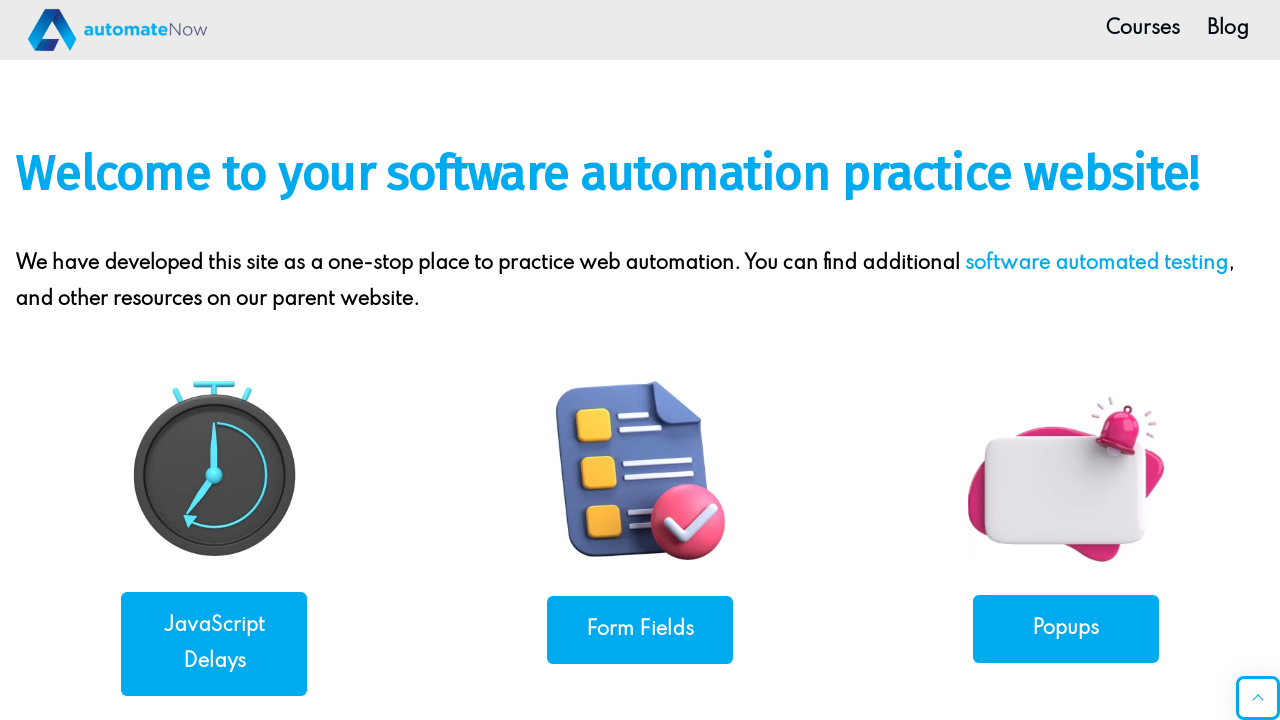

Clicked on JavaScript Delays link at (214, 644) on text=JavaScript Delays
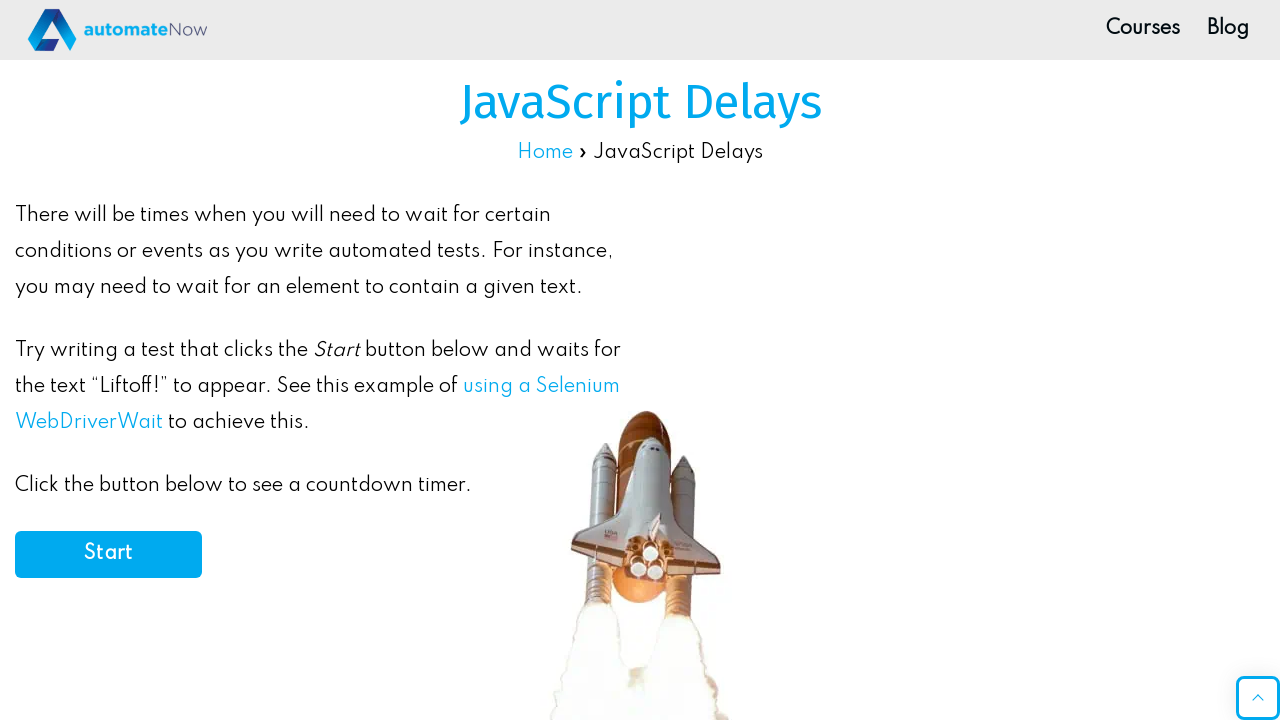

Clicked the Start button at (108, 554) on #start
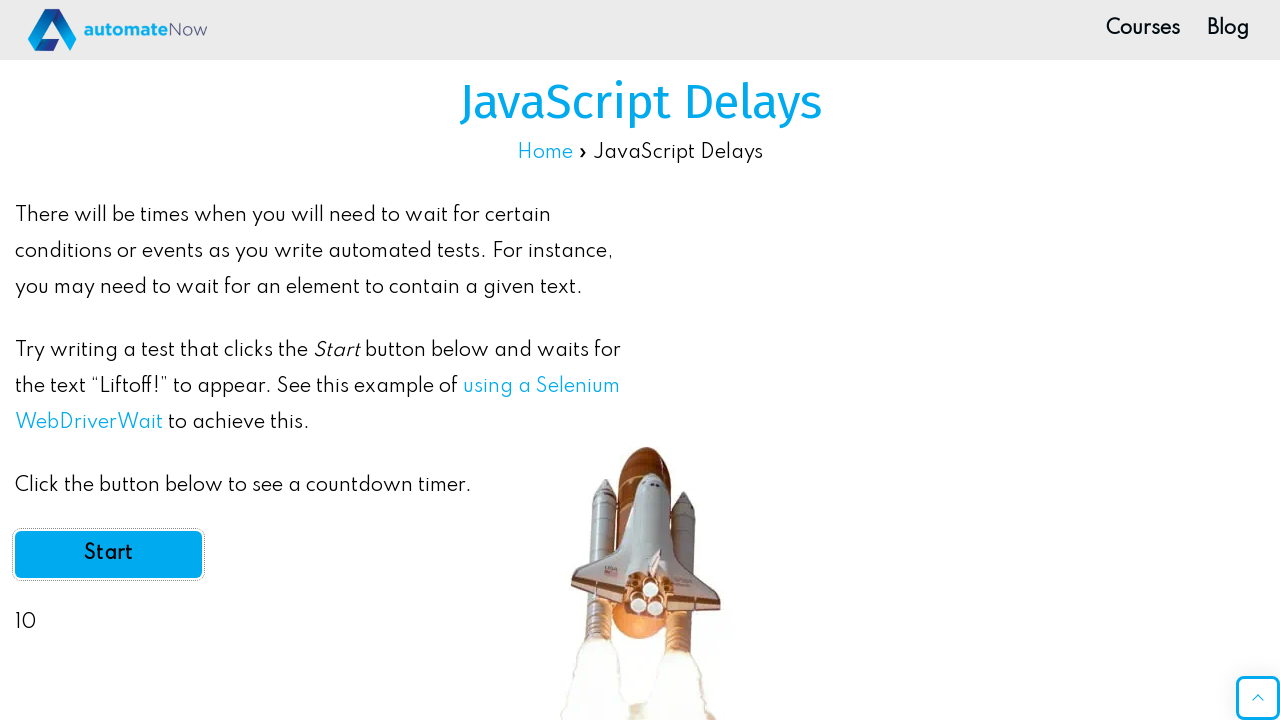

Waited for 'Liftoff!' text to appear
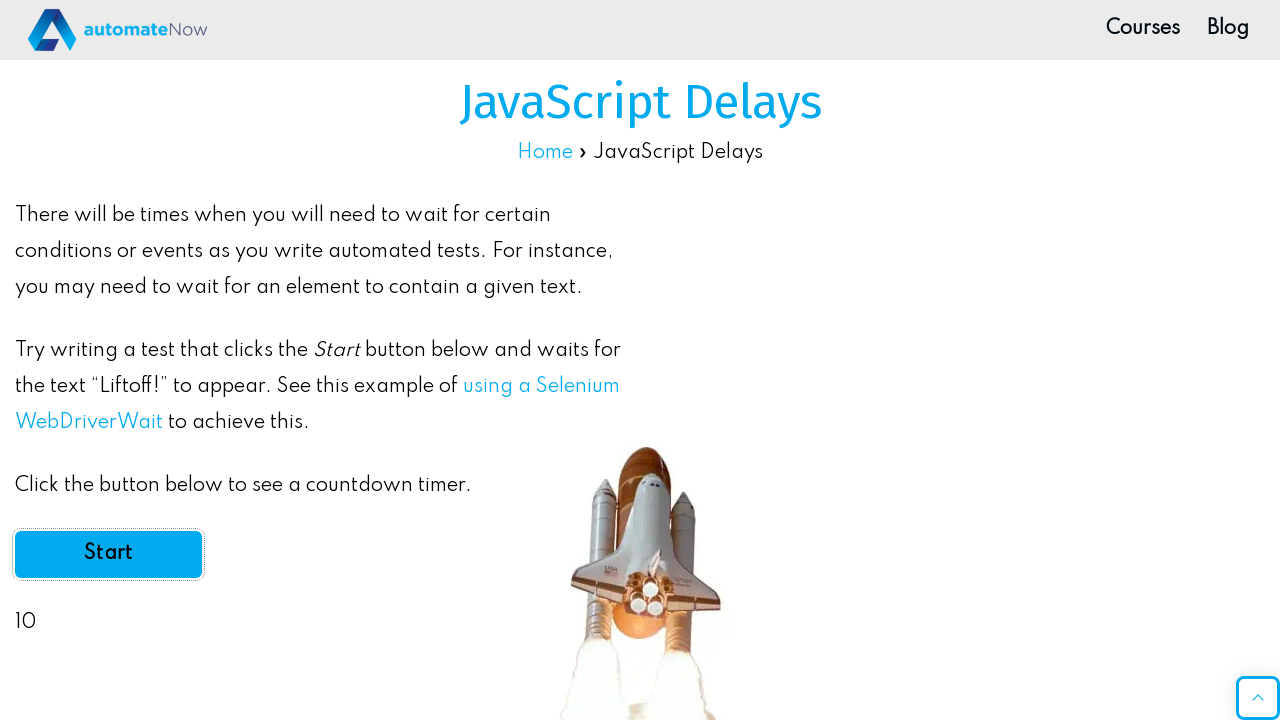

Clicked the Delay button at (321, 623) on #delay
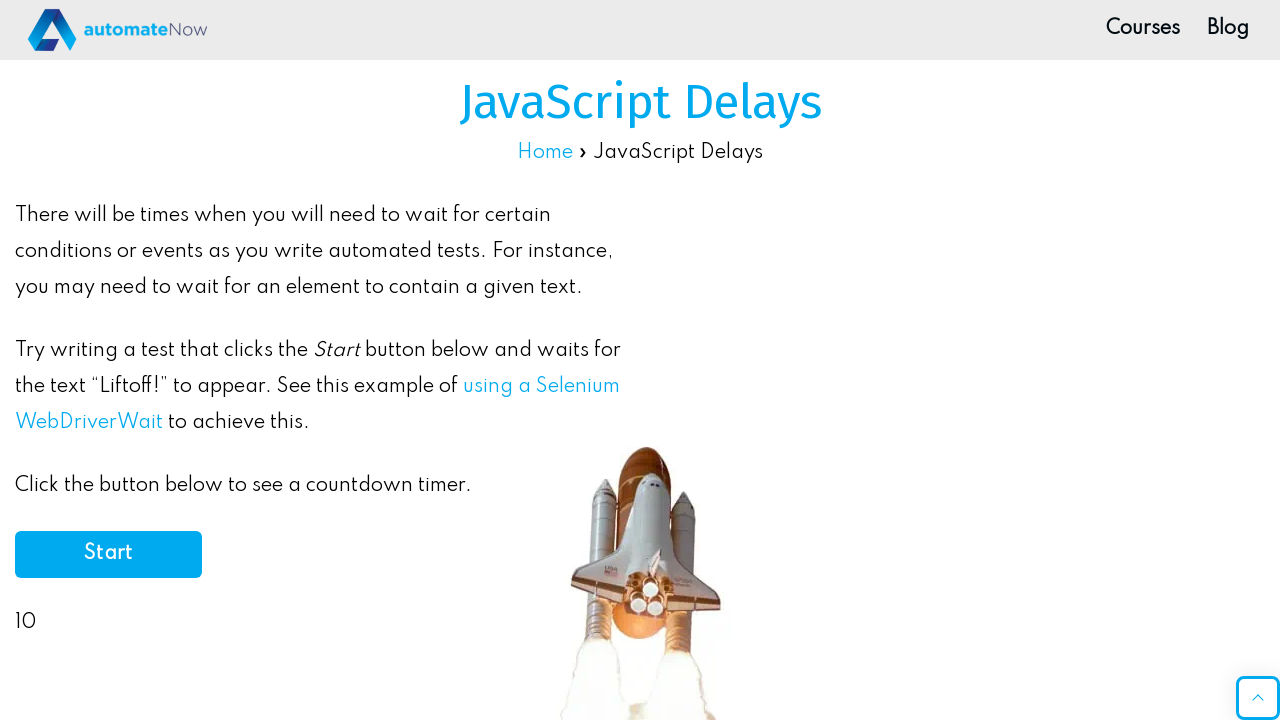

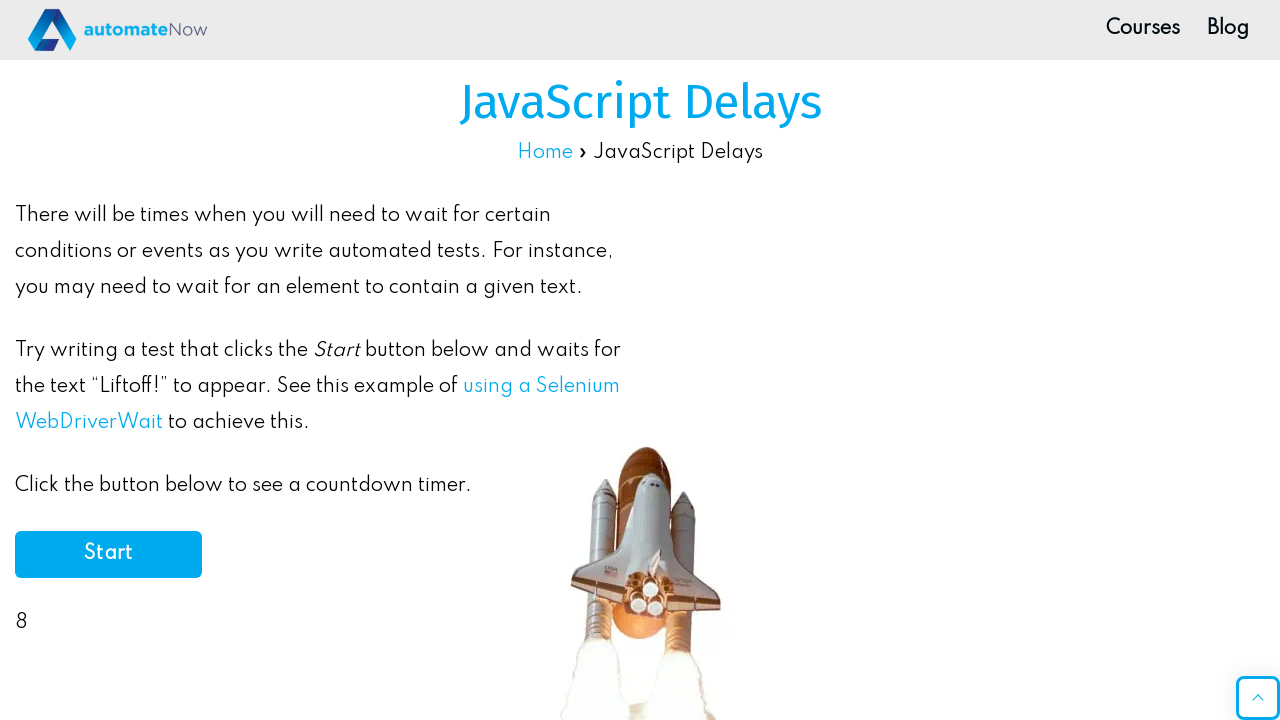